Tests the contact form functionality on demoblaze.com by navigating to the Home link, opening the Contact modal, filling in email, name, and message fields, and submitting the form.

Starting URL: https://www.demoblaze.com/

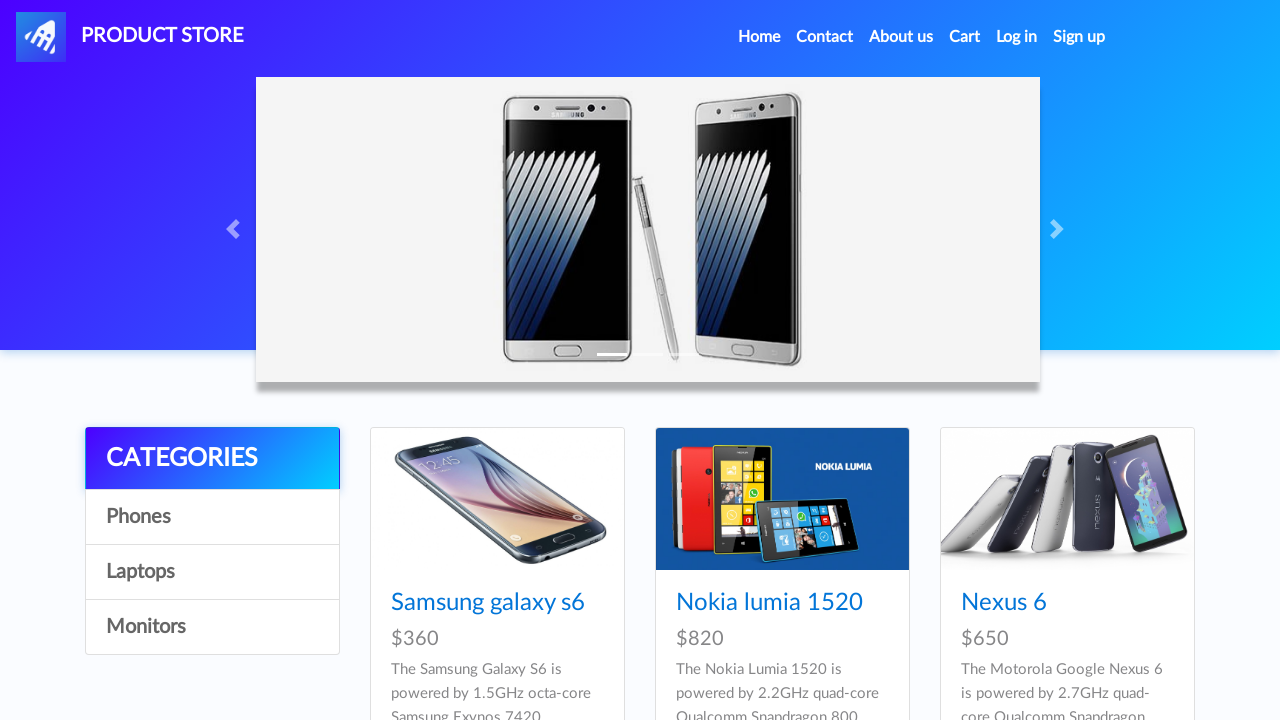

Clicked on Home link in navbar at (759, 37) on xpath=//*[@id='navbarExample']/ul/li[1]/a
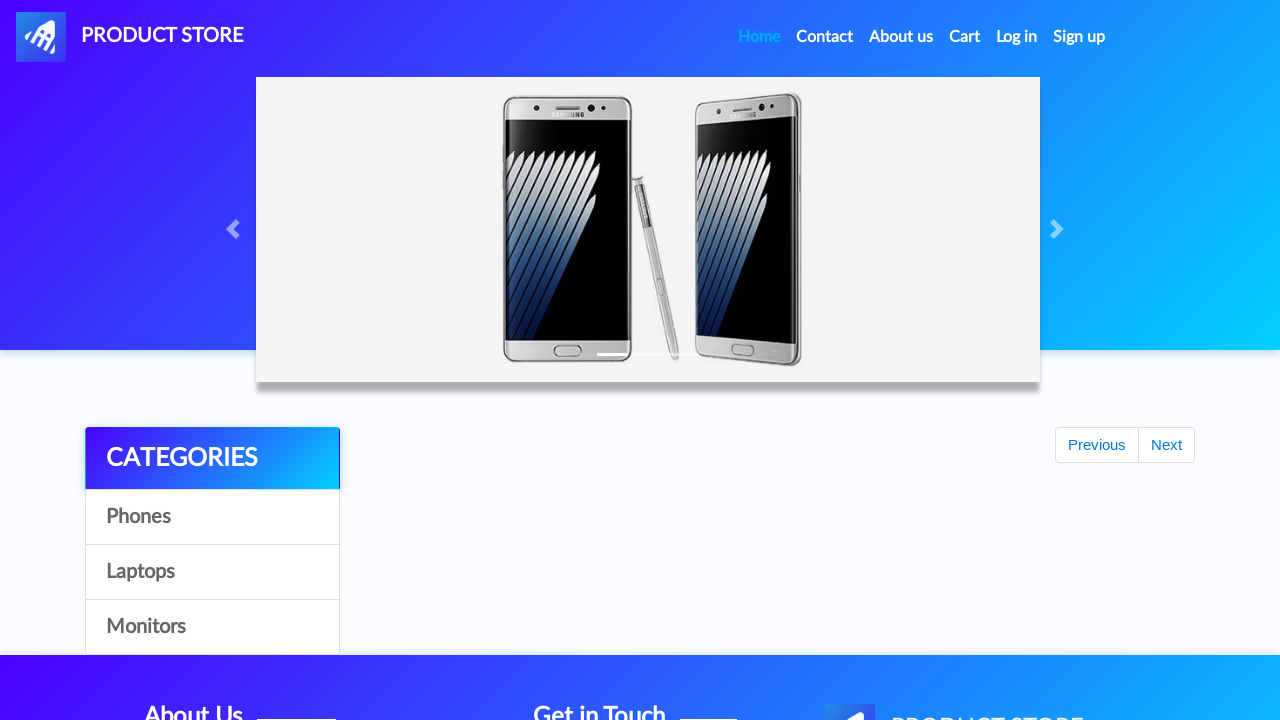

Clicked on Contact link in navbar to open contact modal at (825, 37) on xpath=//*[@id='navbarExample']/ul/li[2]/a
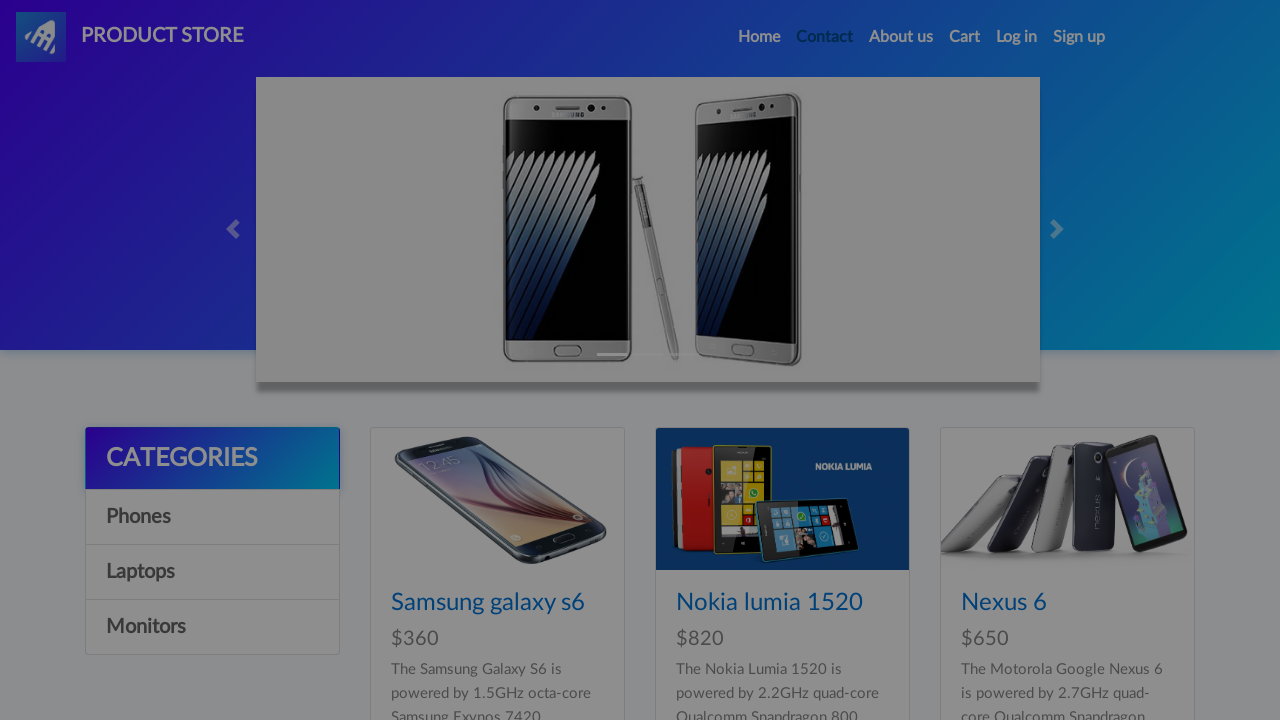

Contact modal appeared with email field visible
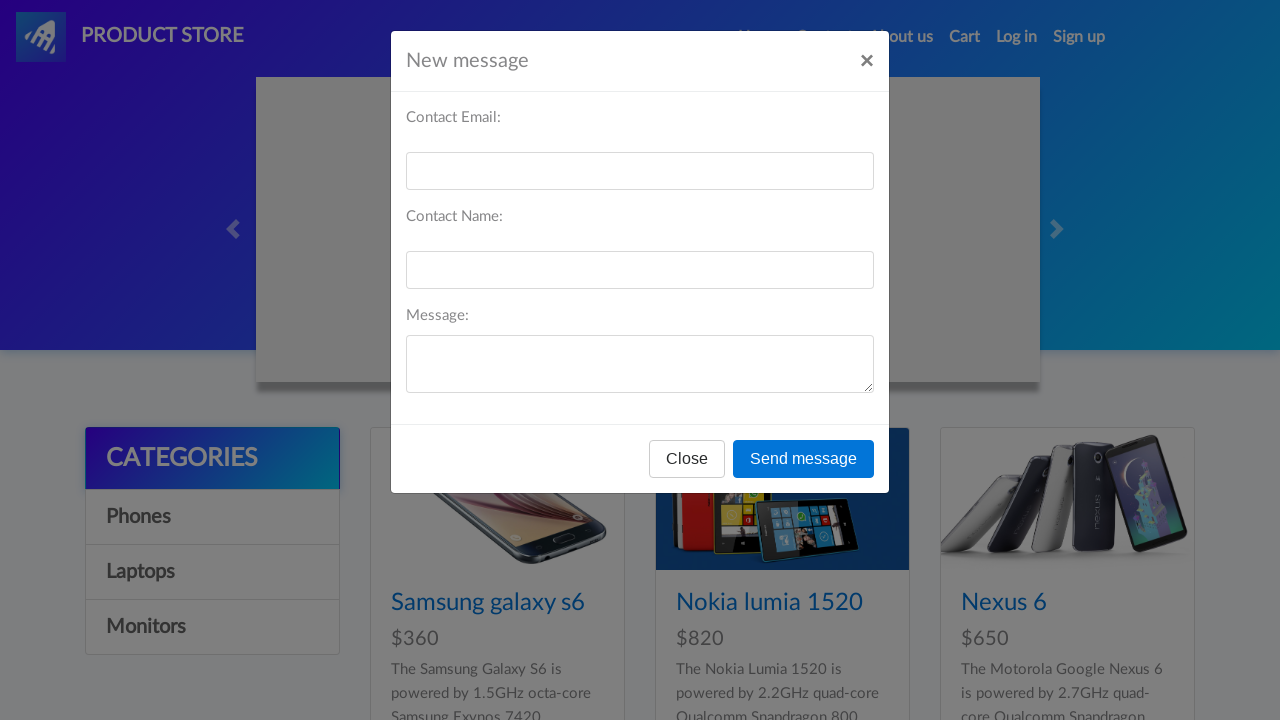

Filled in email field with 'lami@gmail.com' on #recipient-email
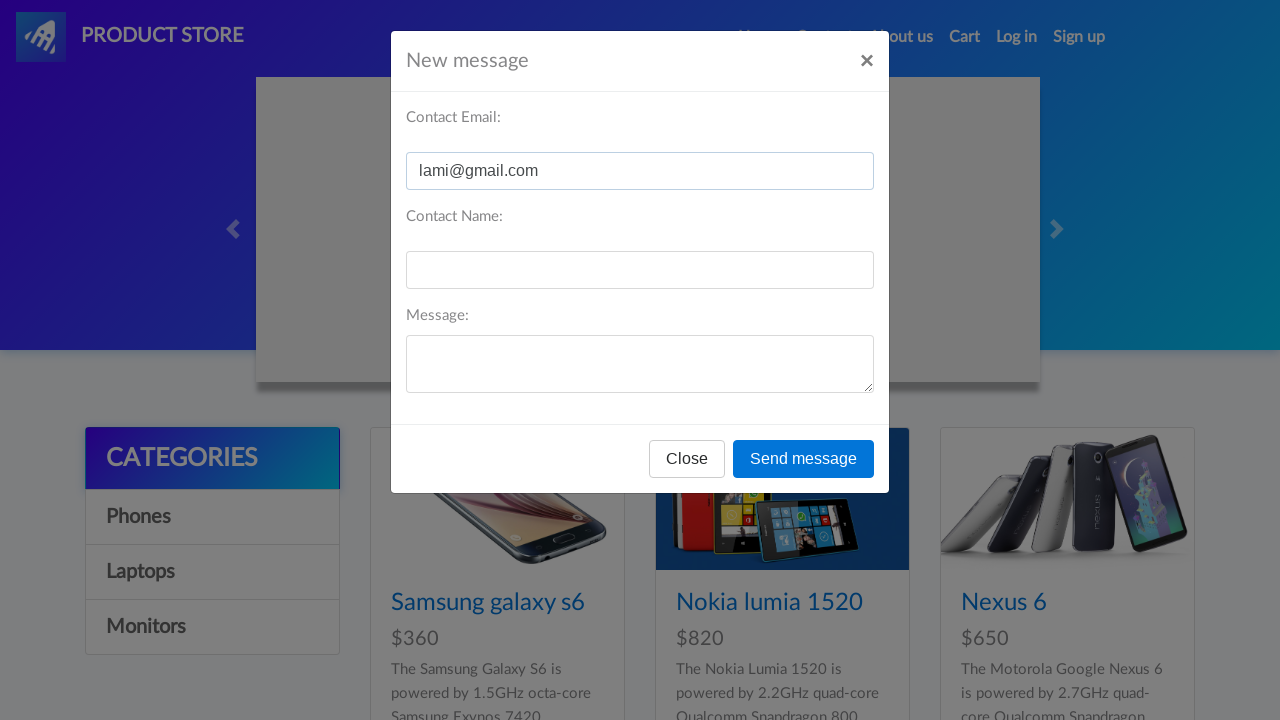

Filled in name field with 'lamiy' on #recipient-name
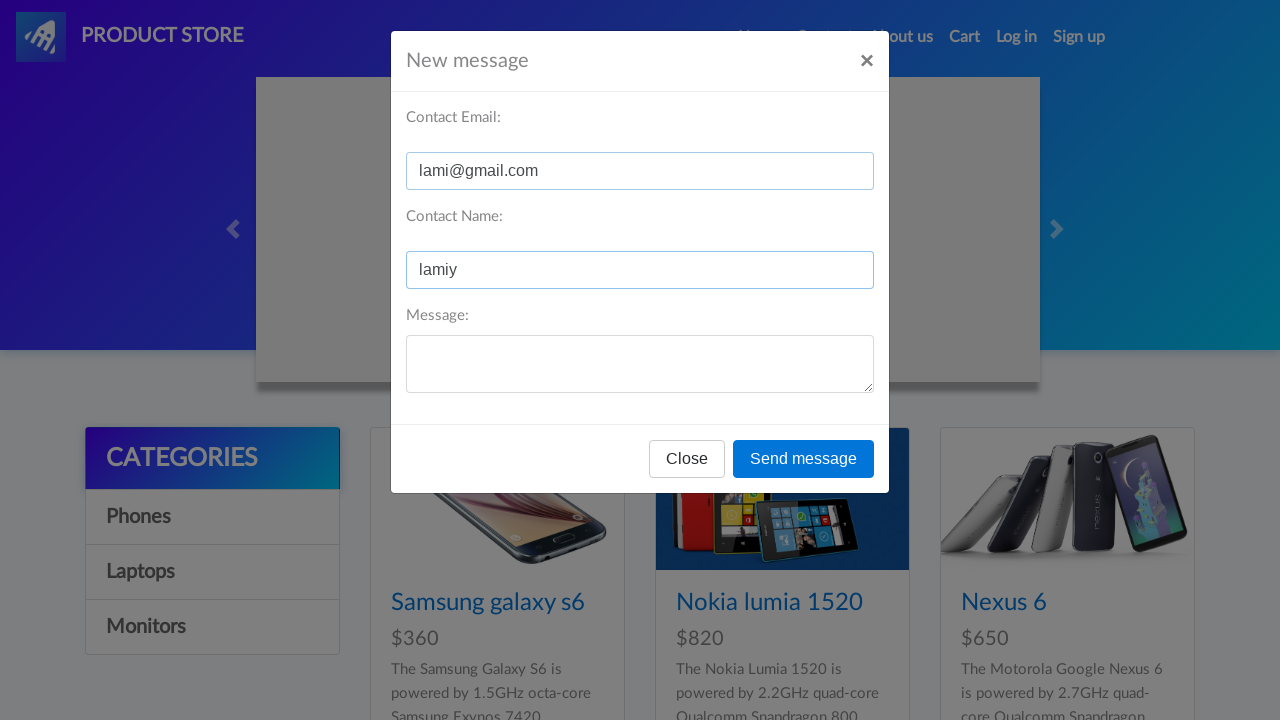

Filled in message field with 'anneyo' on #message-text
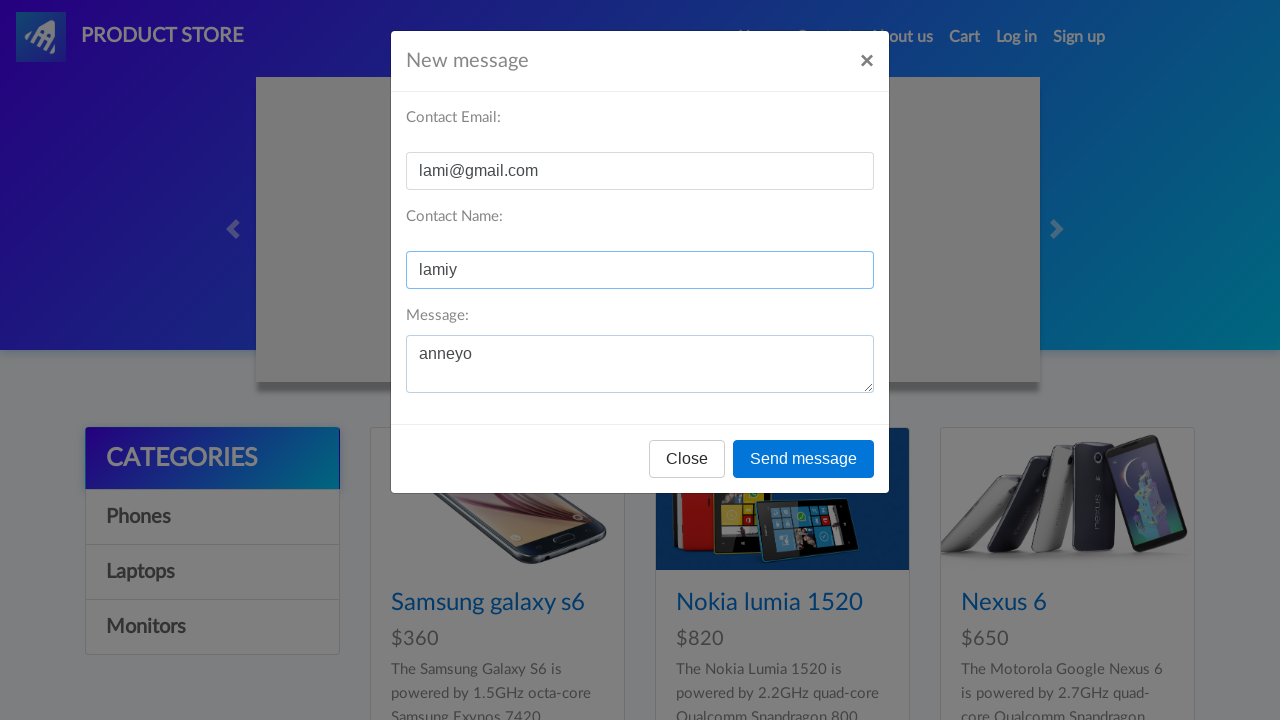

Clicked the Send message button to submit contact form at (804, 459) on xpath=//*[@id='exampleModal']/div/div/div[3]/button[2]
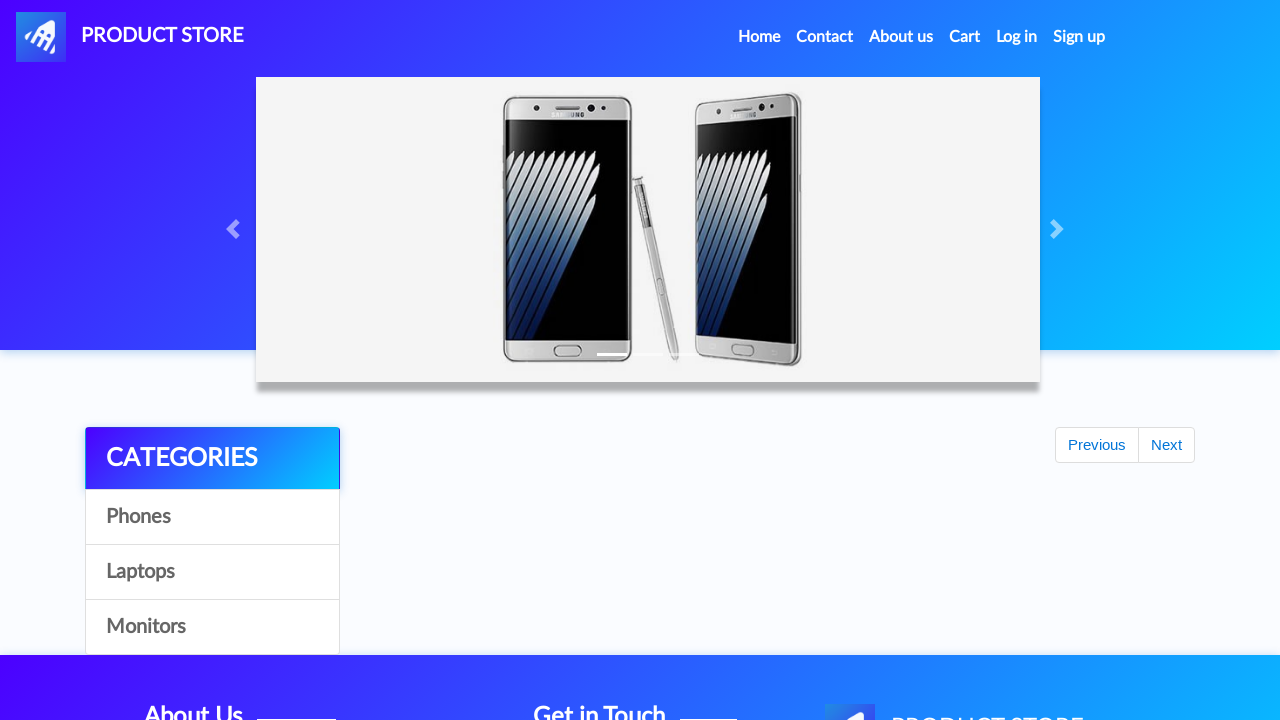

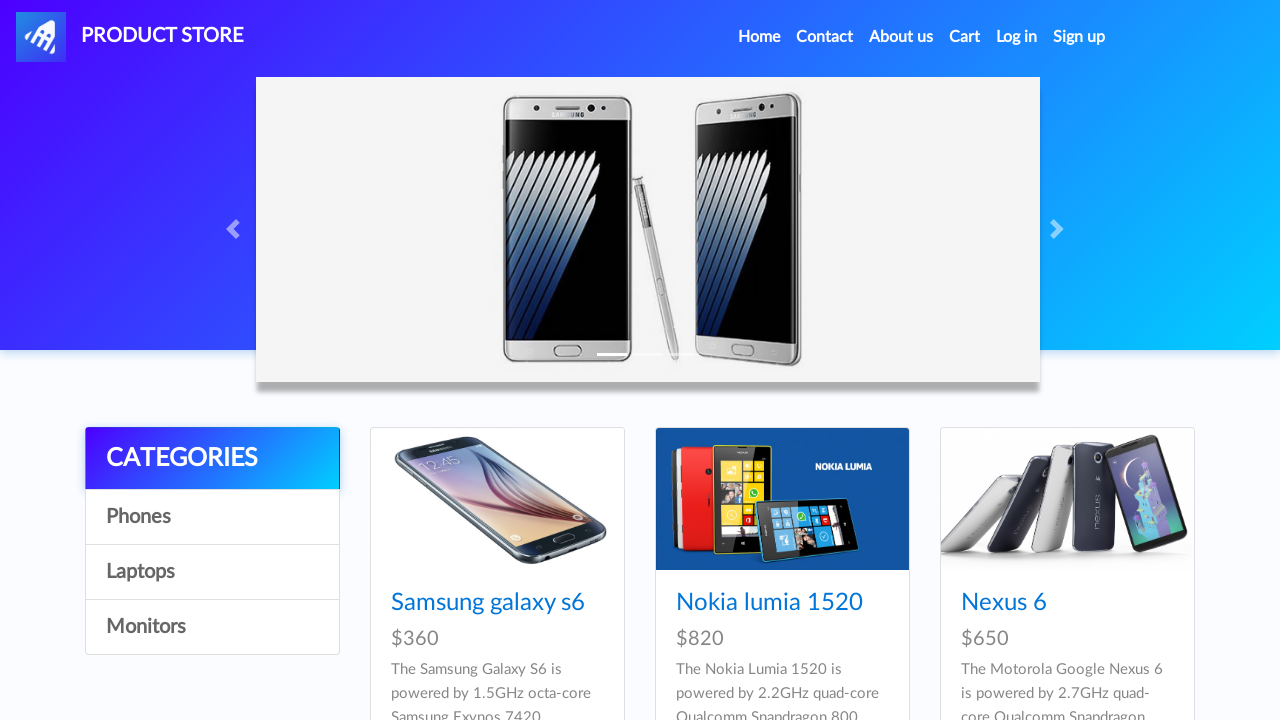